Tests web tables functionality by adding a new record with form fields, editing an existing record by changing the first name, and then deleting the record.

Starting URL: https://demoqa.com/webtables

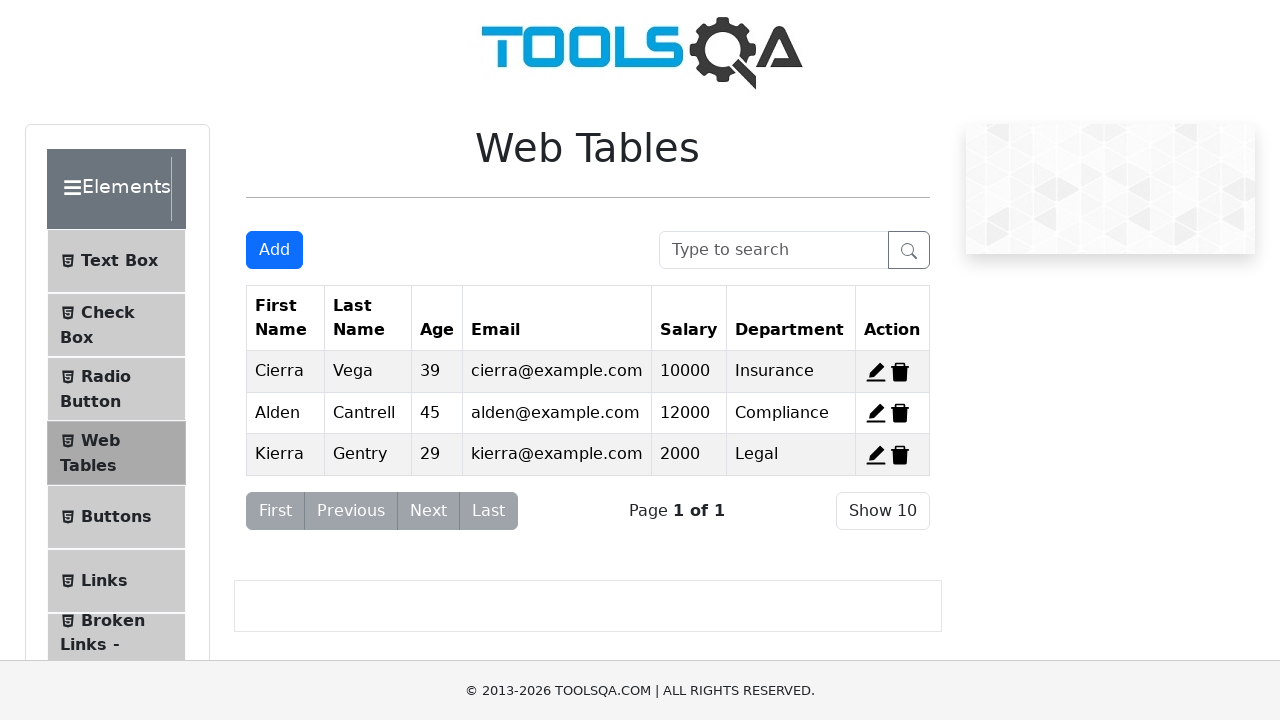

Clicked 'Add New Record' button at (274, 250) on #addNewRecordButton
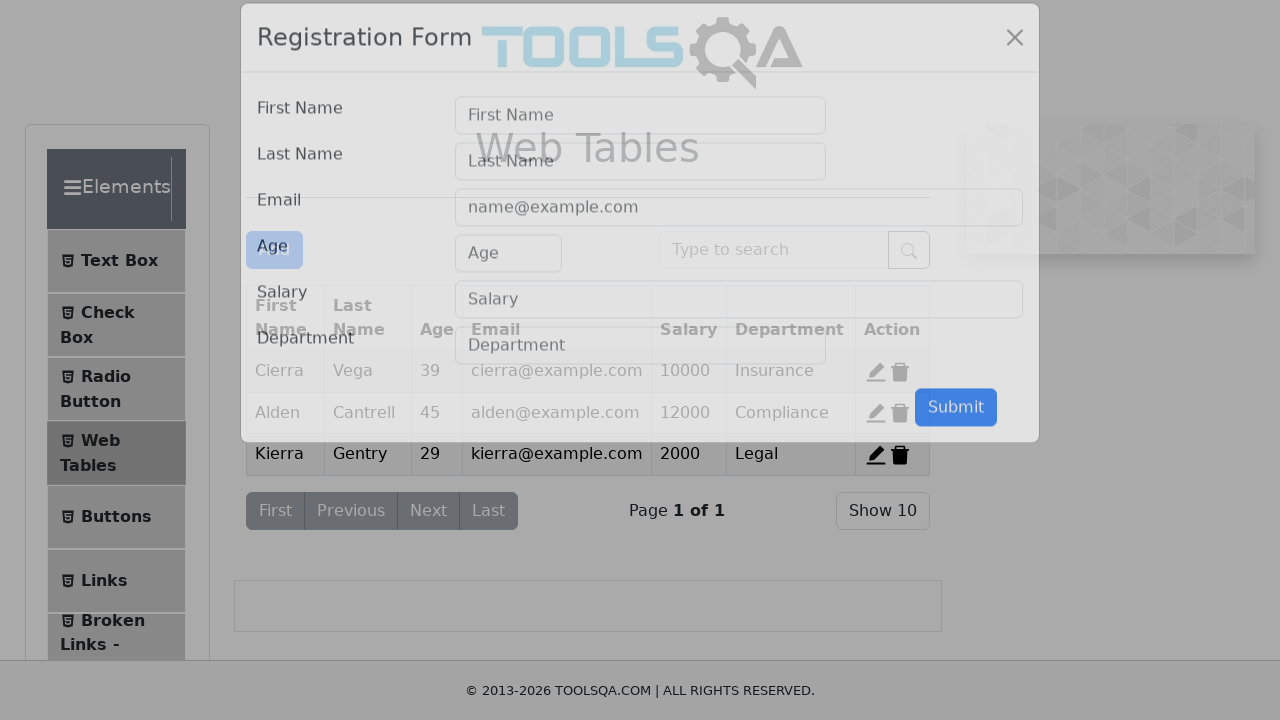

First name field appeared in form modal
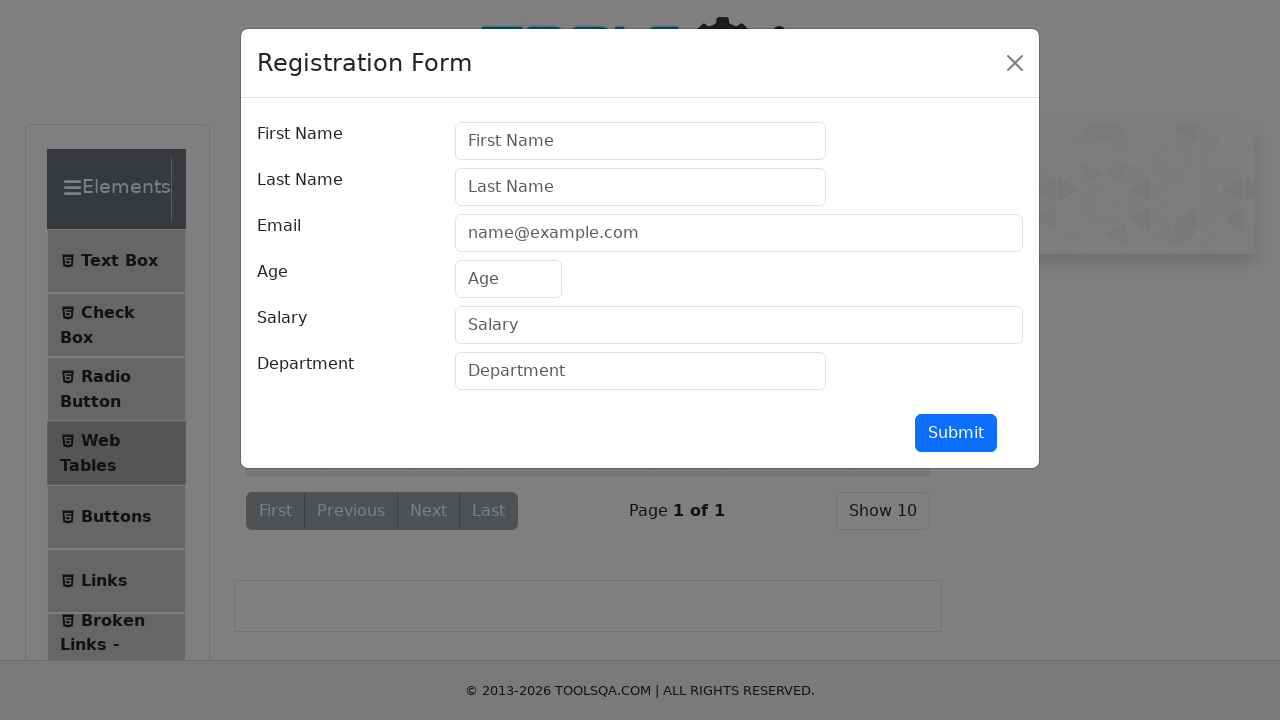

Clicked submit button with empty form to trigger validation at (956, 433) on #submit
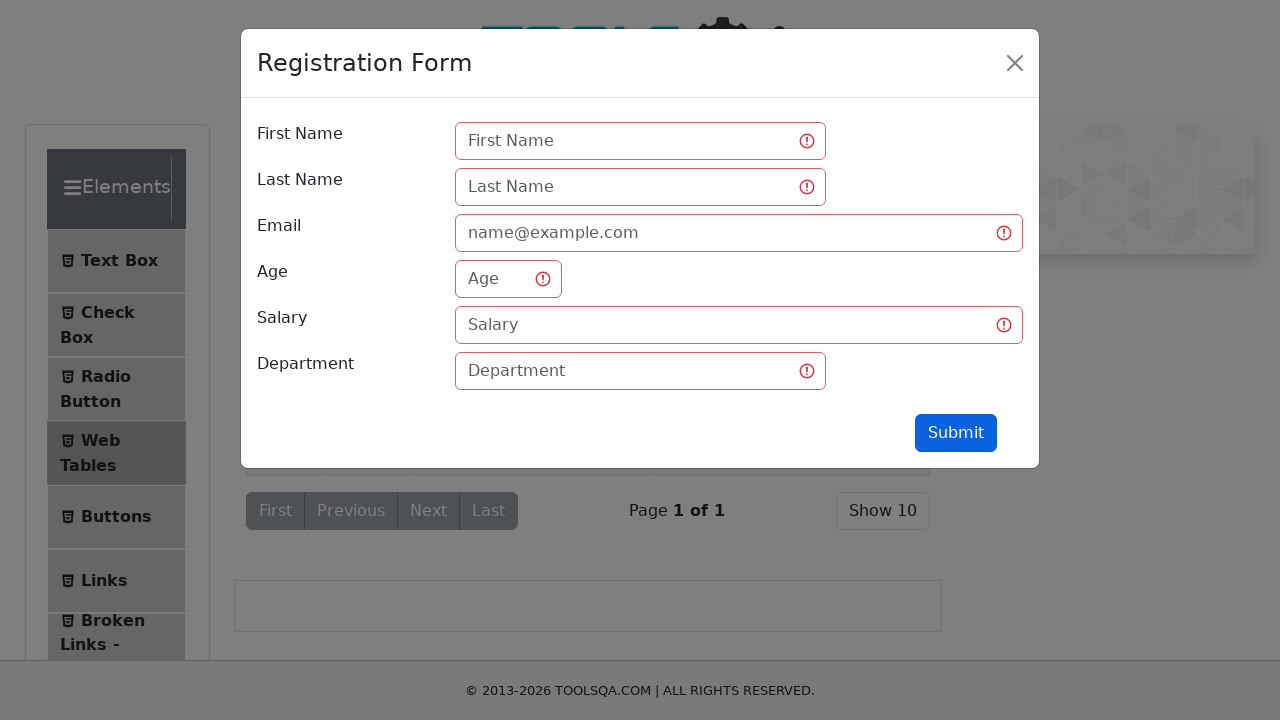

Filled first name field with 'Ivan' on #firstName
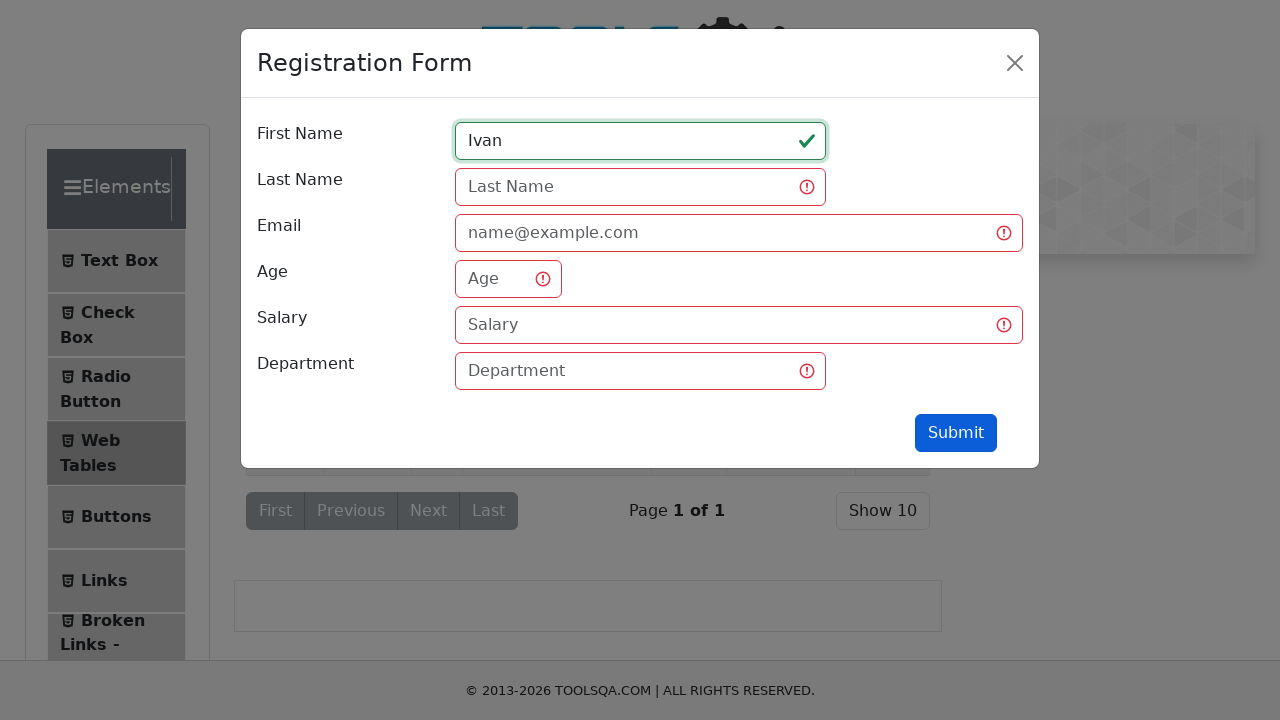

Filled last name field with 'Ivanov' on #lastName
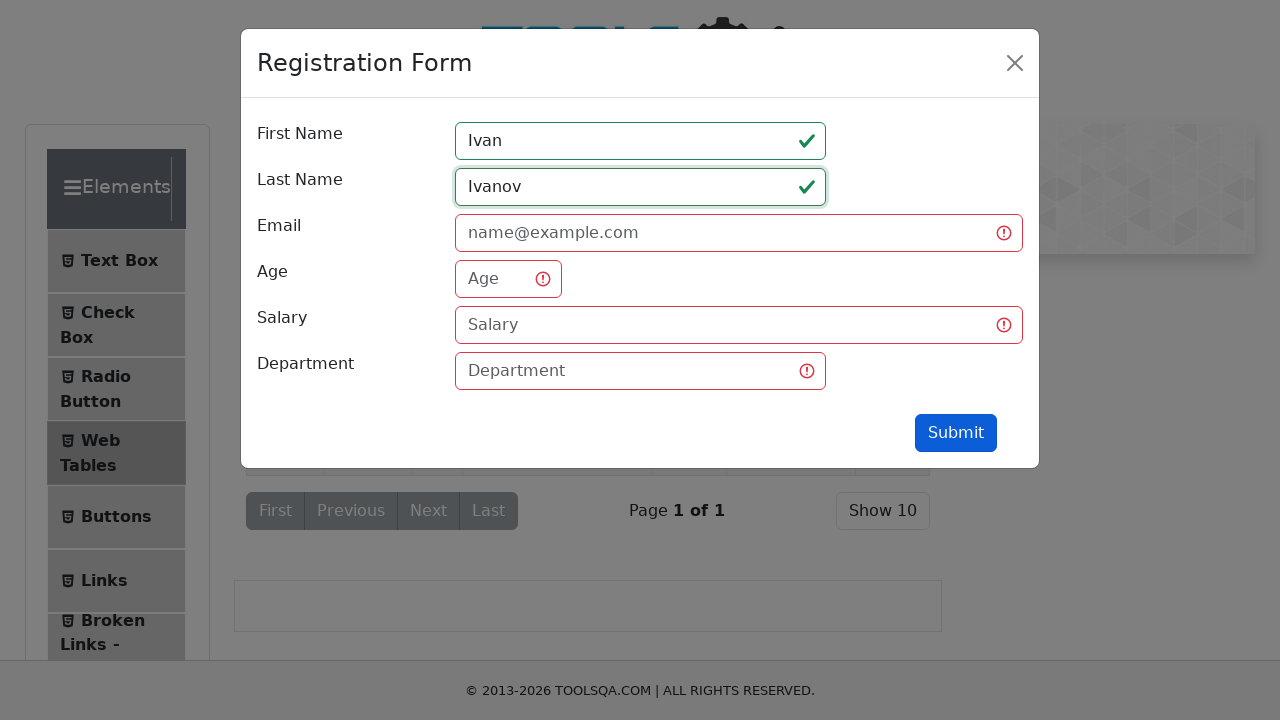

Filled email field with 'ivan@mail.com' on #userEmail
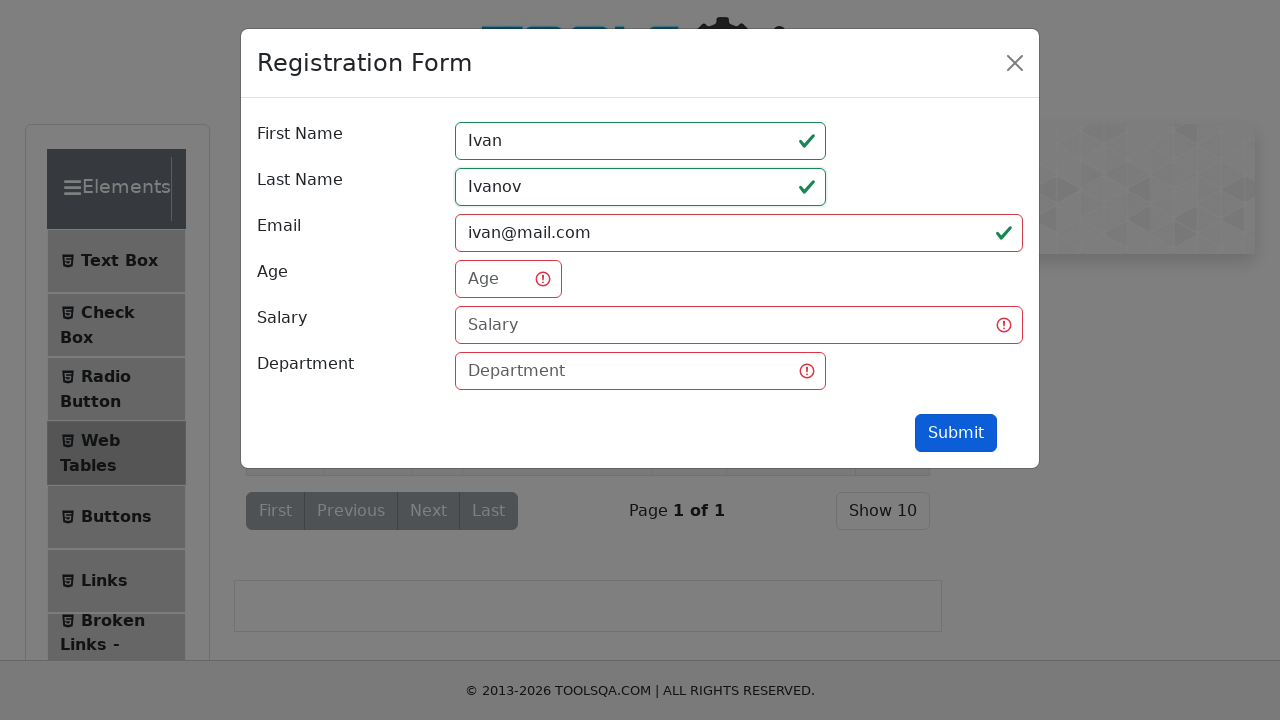

Filled age field with '30' on #age
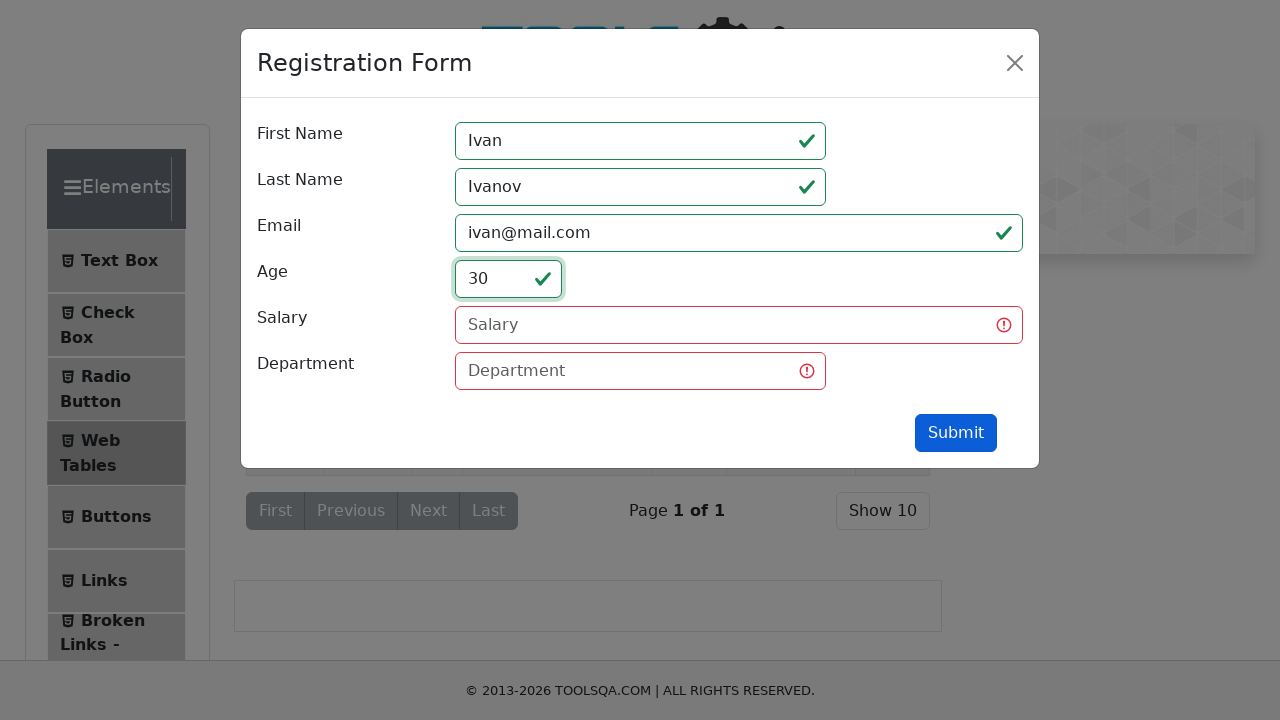

Filled salary field with '50000' on #salary
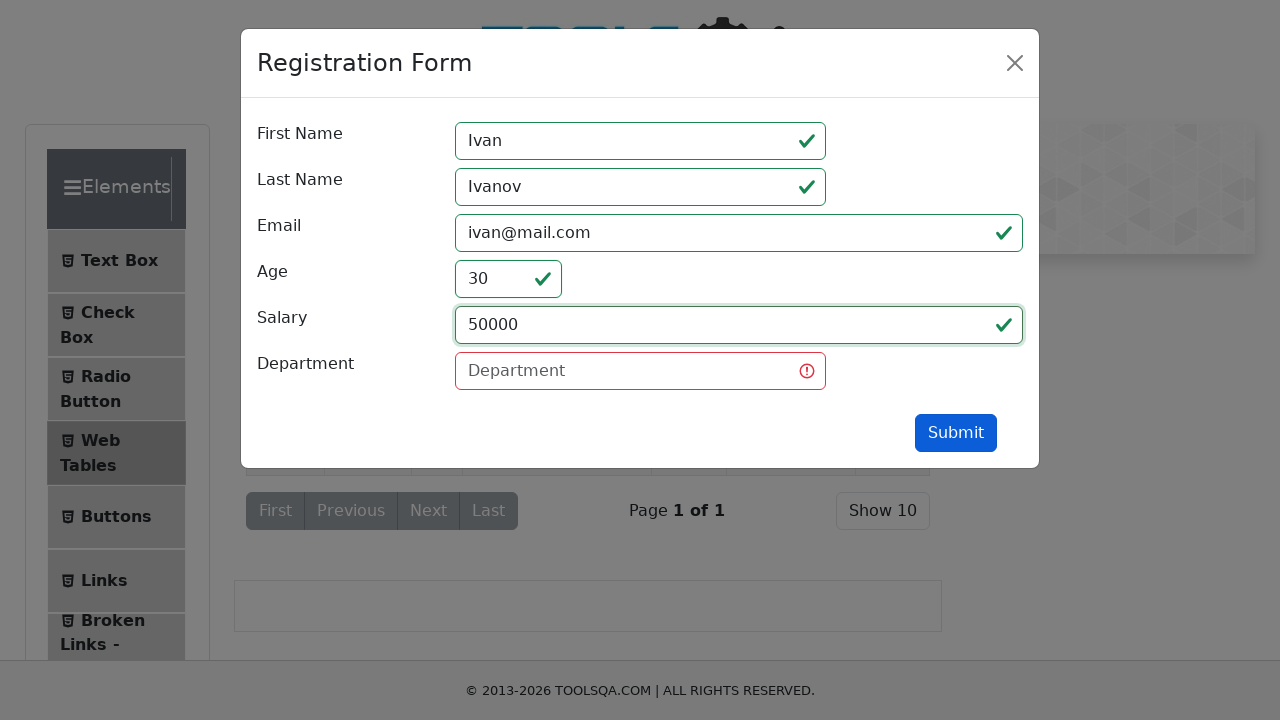

Filled department field with 'IT' on #department
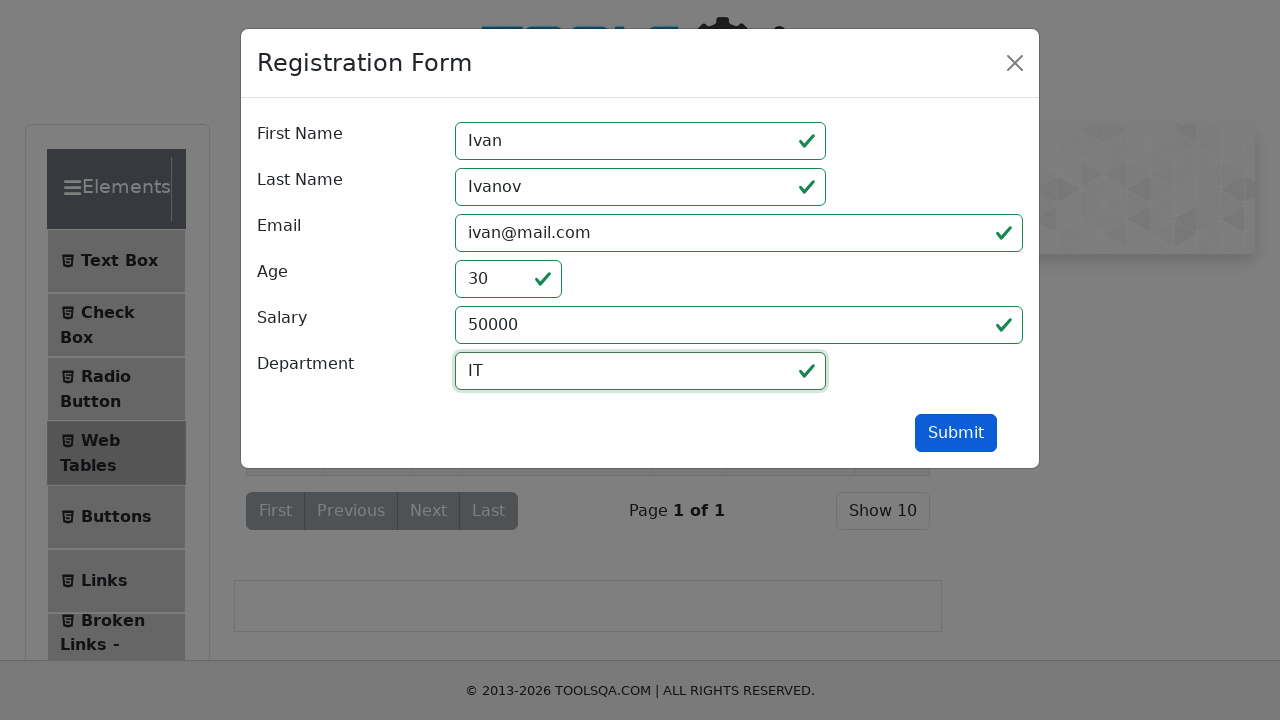

Clicked submit button to add new record at (956, 433) on #submit
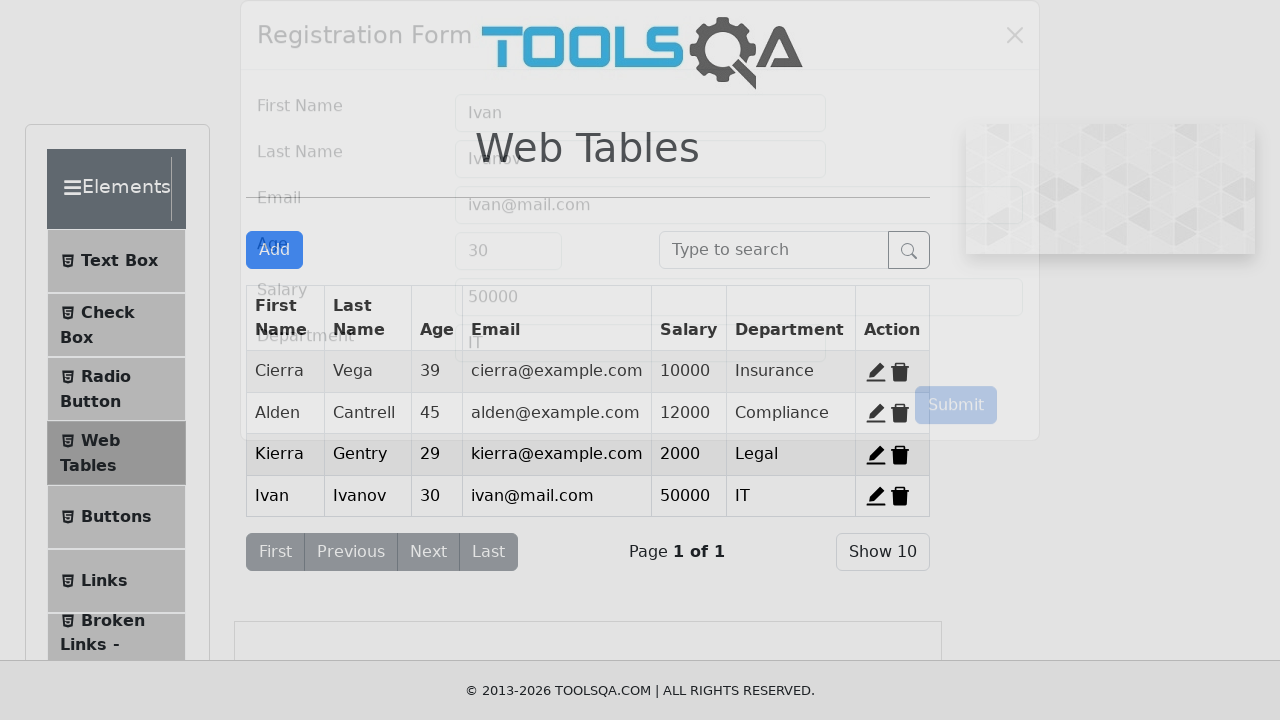

Waited for form submission to complete
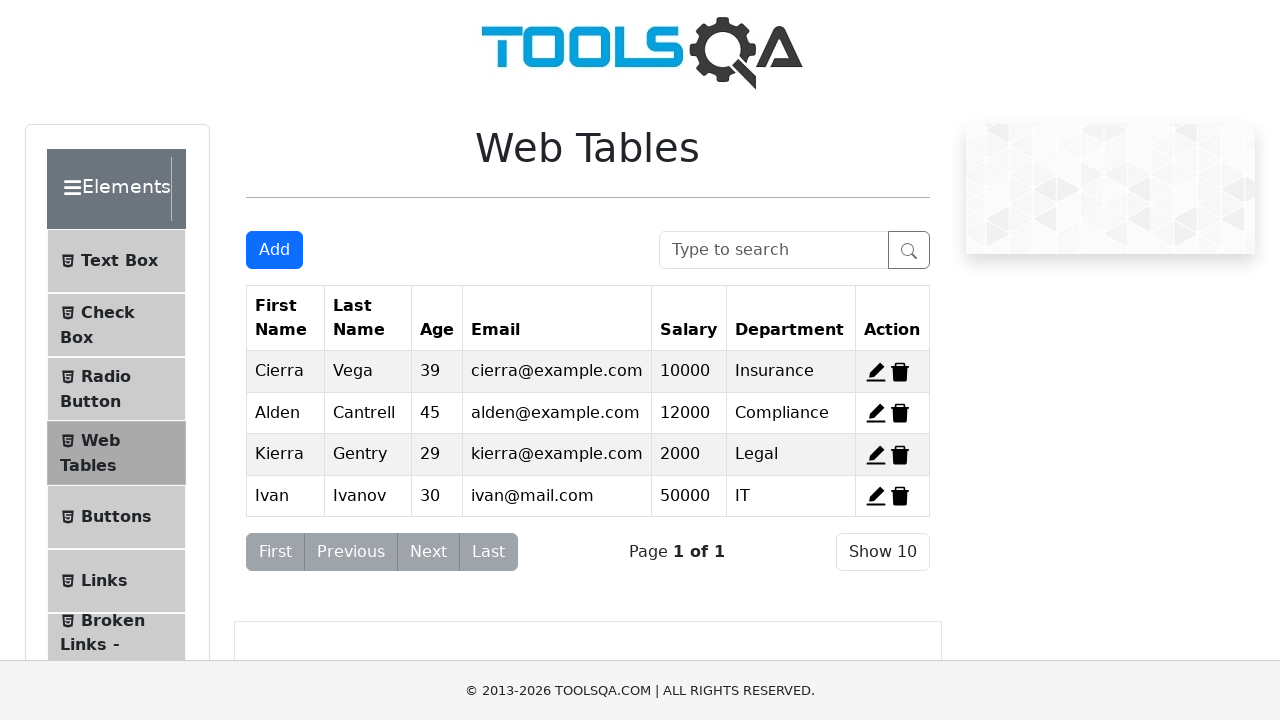

Clicked edit button for the newly created record at (876, 496) on #edit-record-4
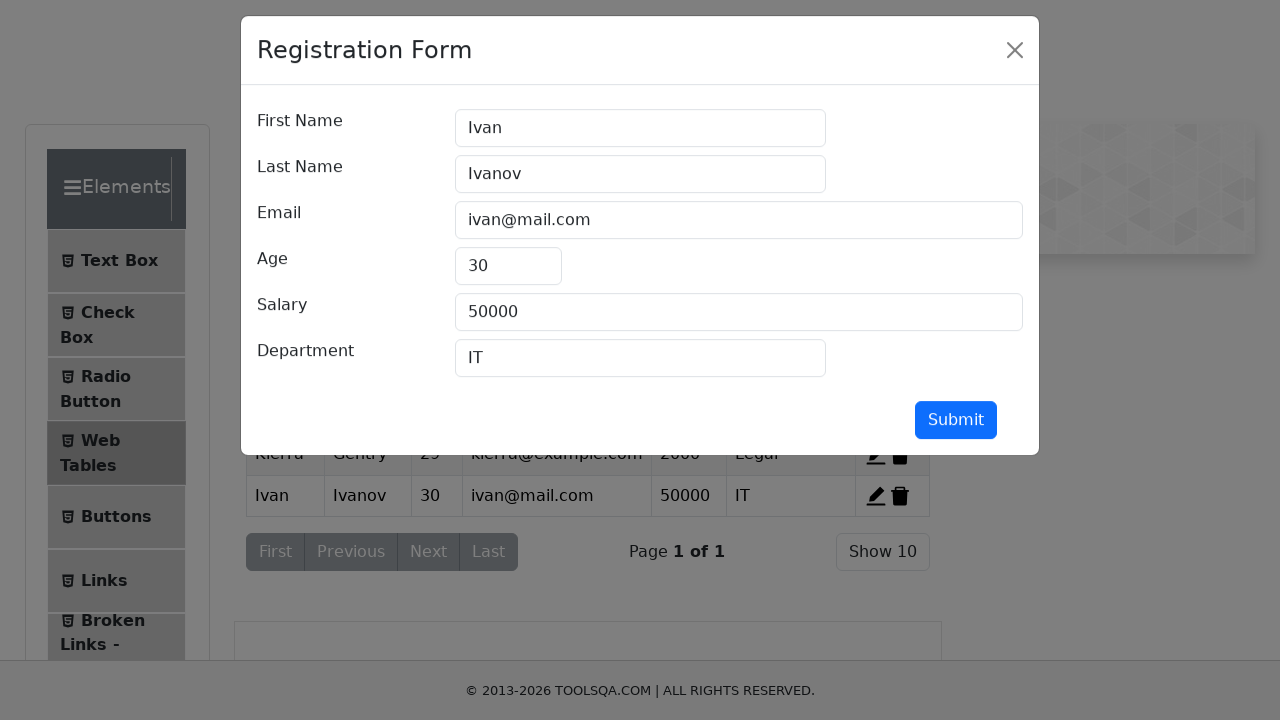

Edit form modal appeared with first name field
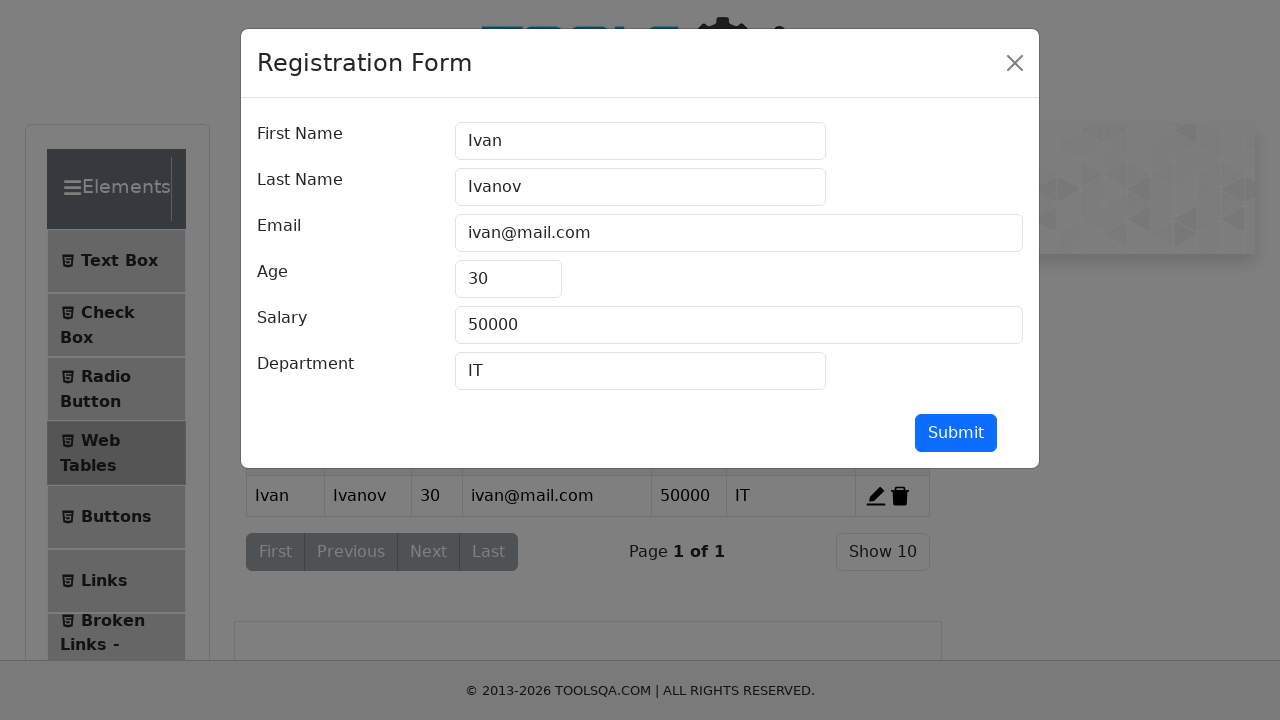

Cleared first name field on #firstName
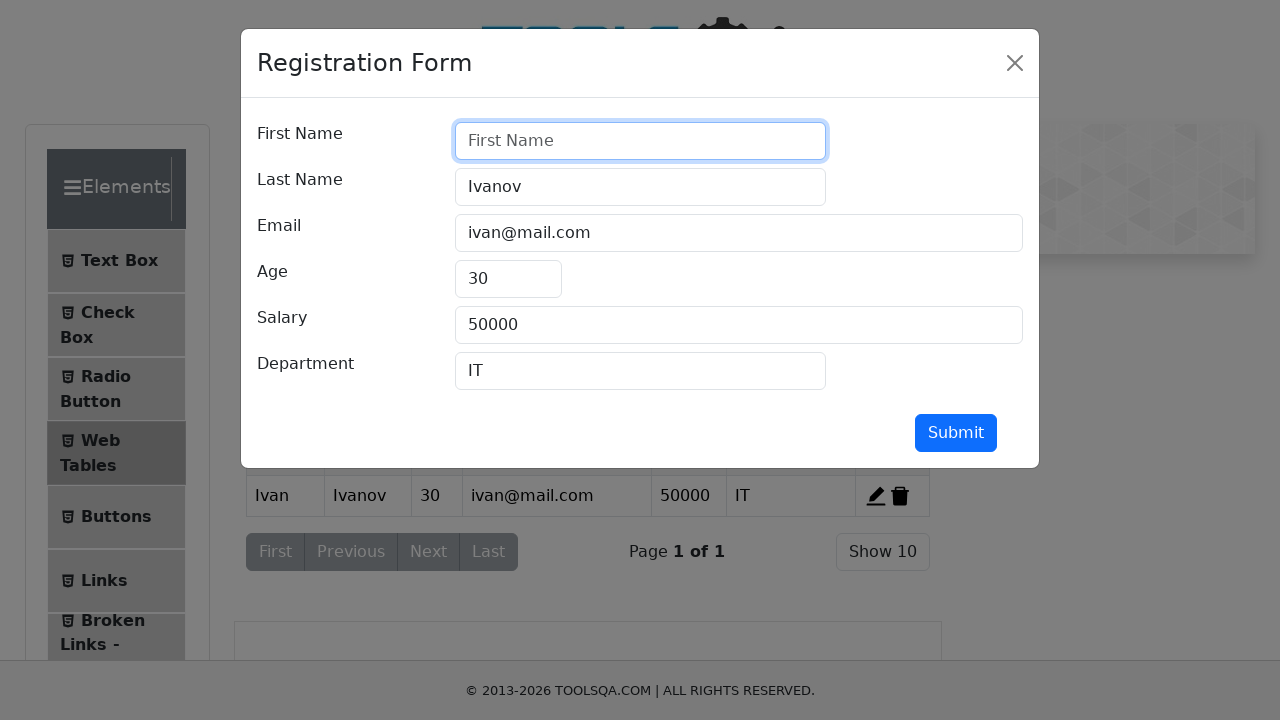

Filled first name field with 'Petr' on #firstName
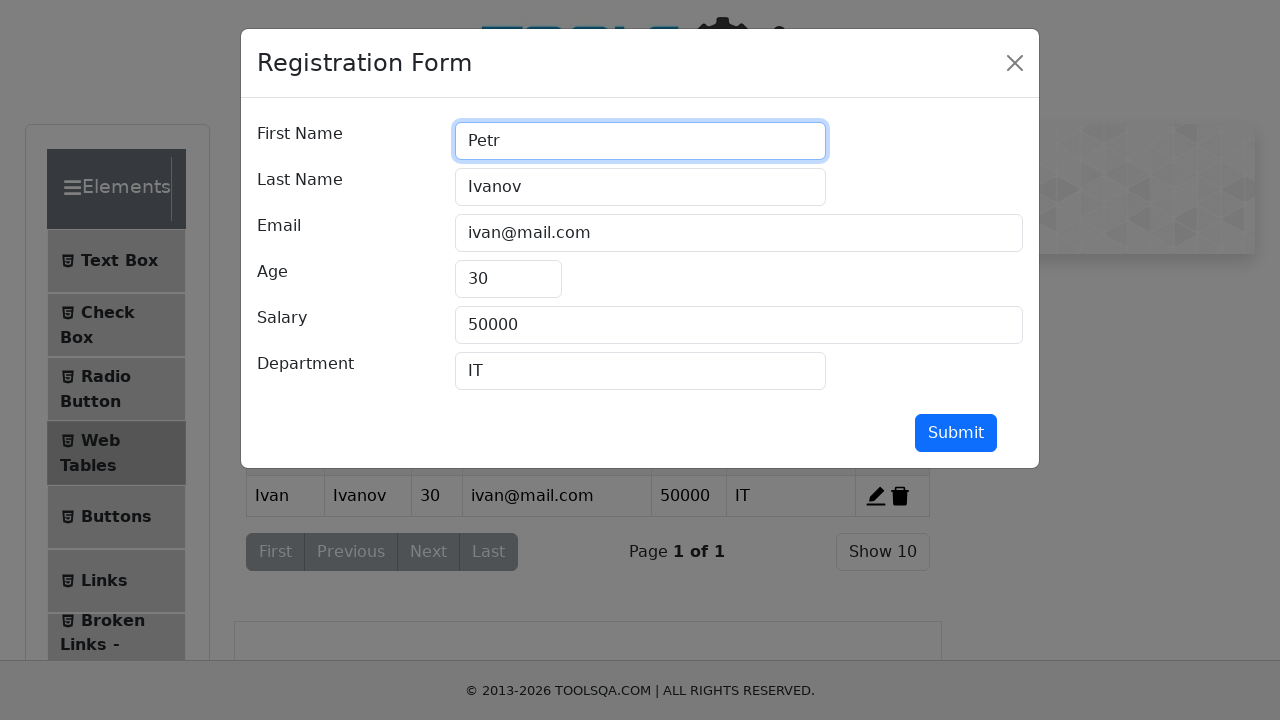

Clicked submit button to save edited record at (956, 433) on #submit
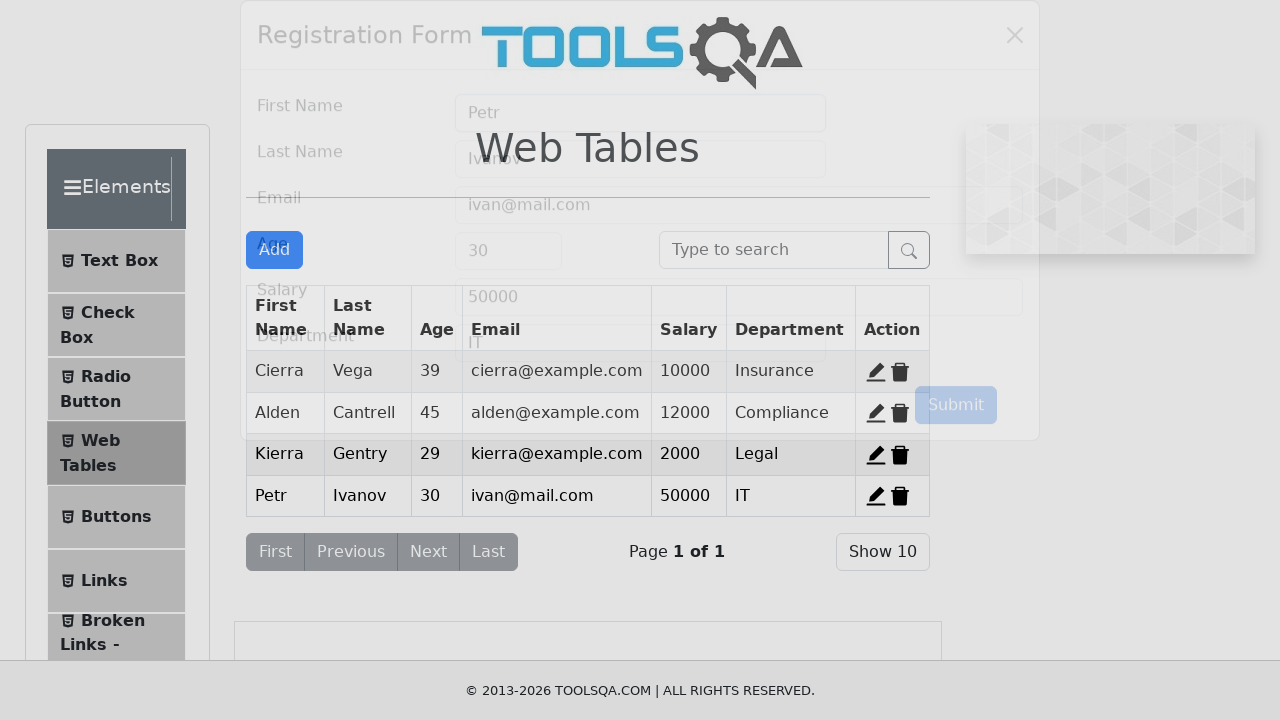

Waited for edit submission to complete
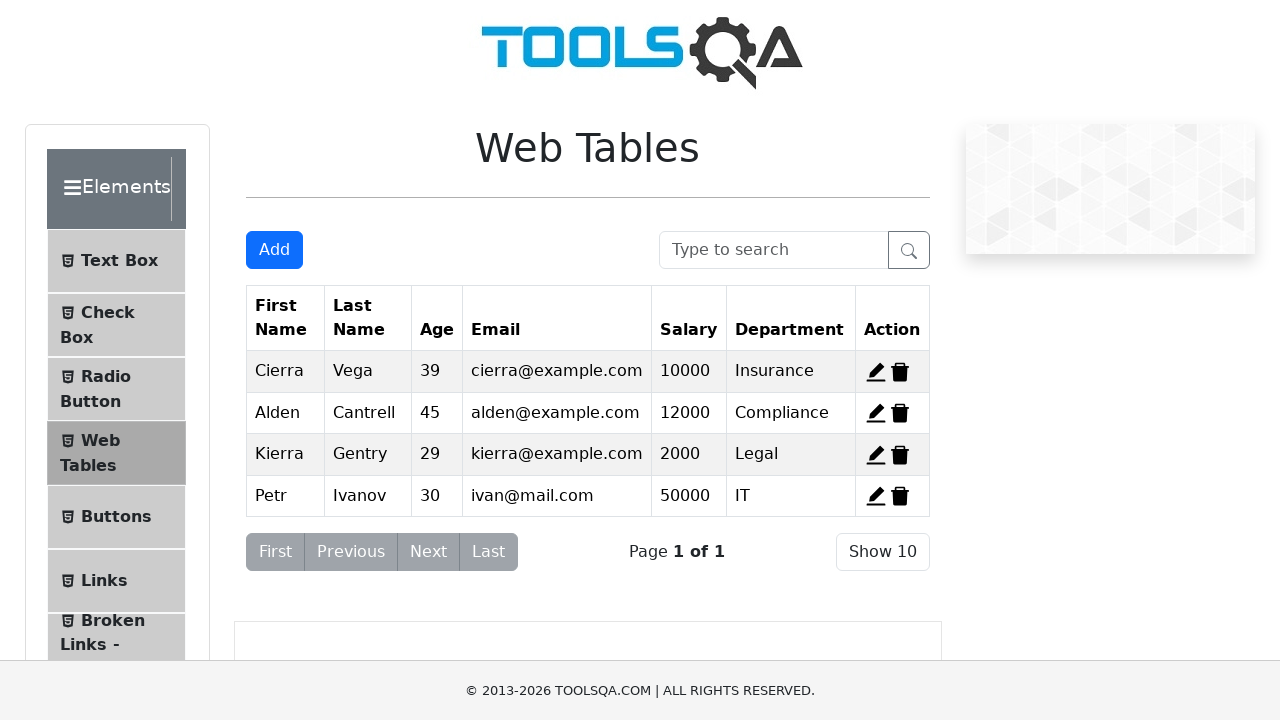

Clicked delete button to remove the record at (900, 496) on #delete-record-4
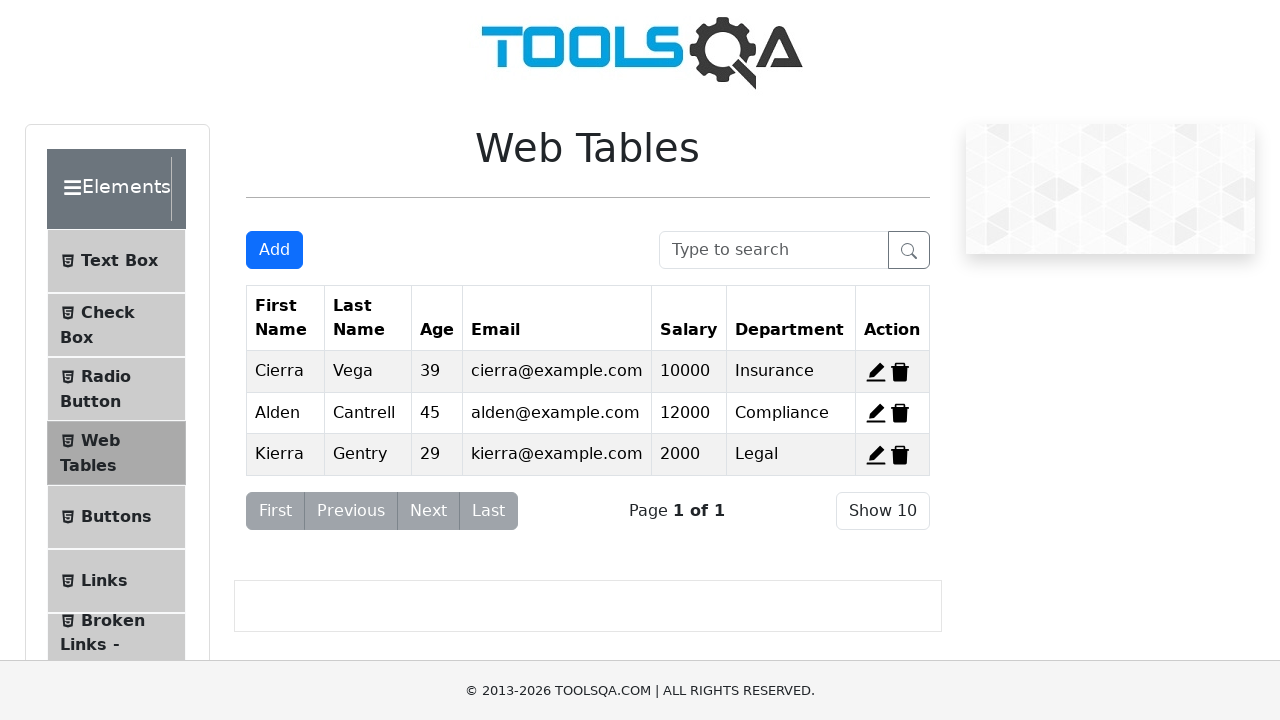

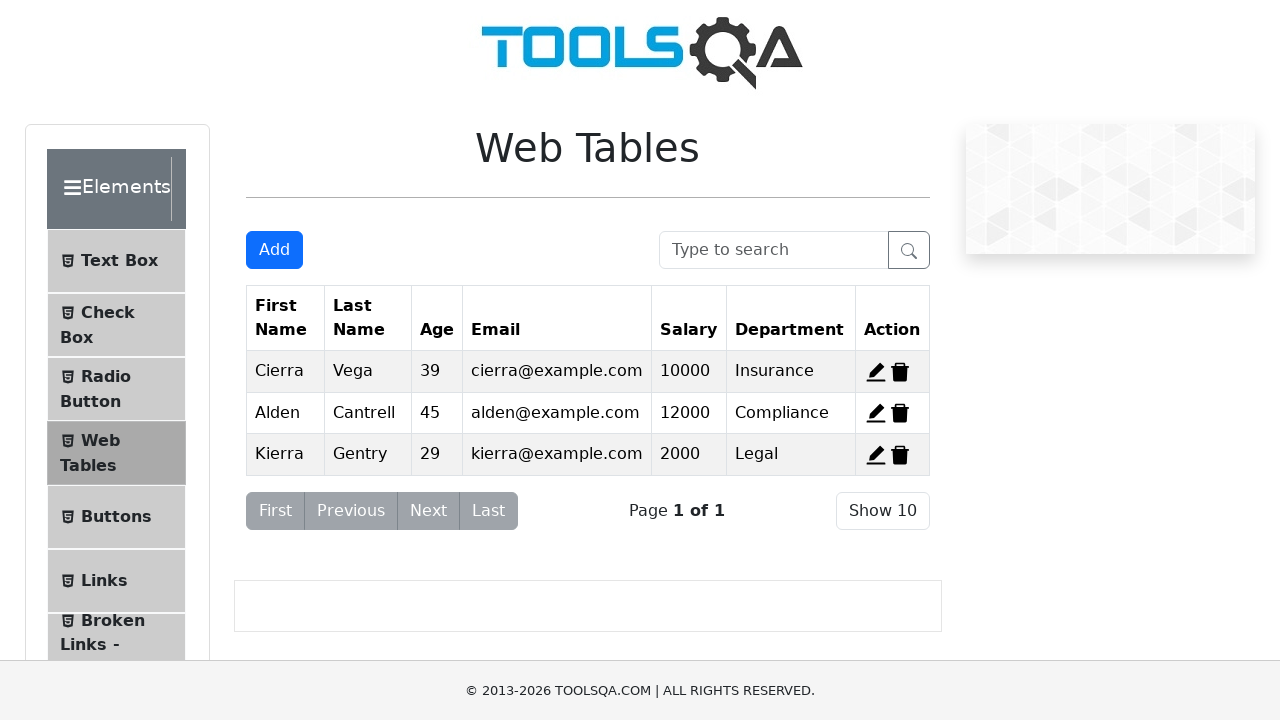